Opens the Abhibus website (a bus booking platform) and maximizes the browser window to verify the page loads successfully.

Starting URL: https://www.abhibus.com/

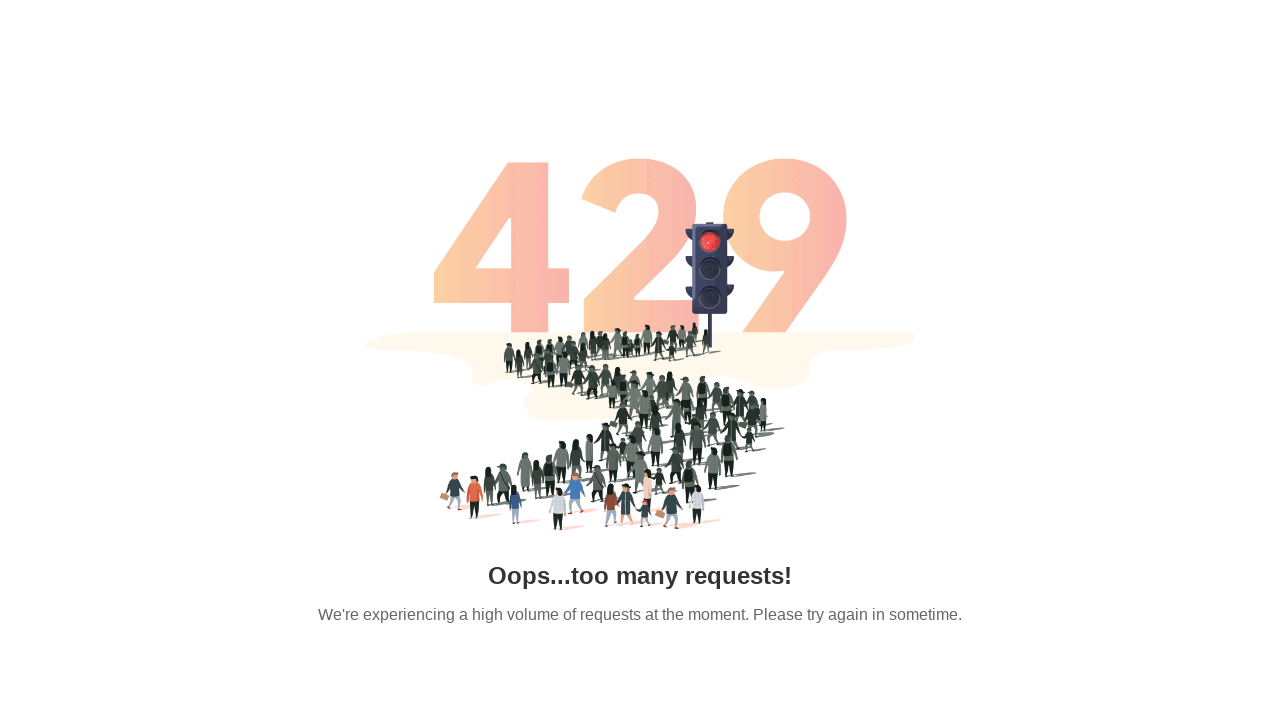

Set viewport size to 1920x1080 to maximize browser window
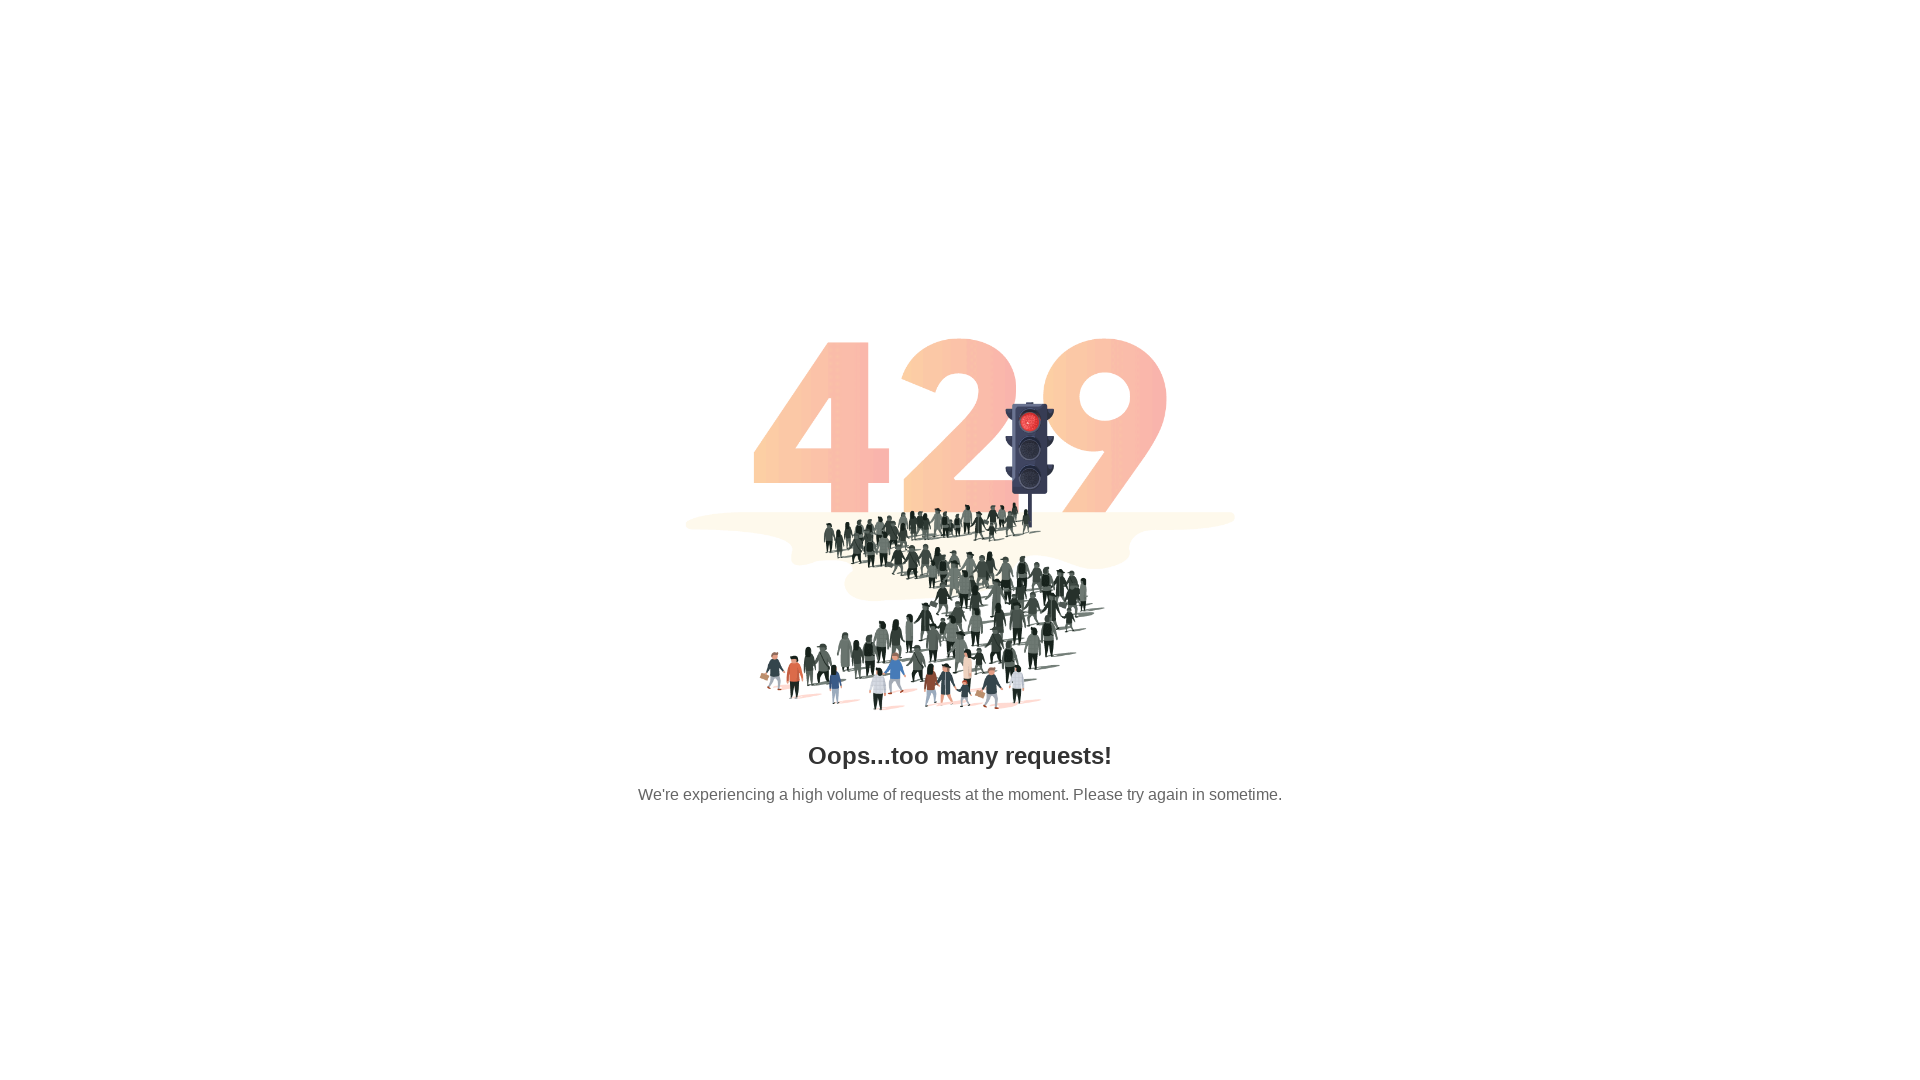

Abhibus website page fully loaded and DOM content ready
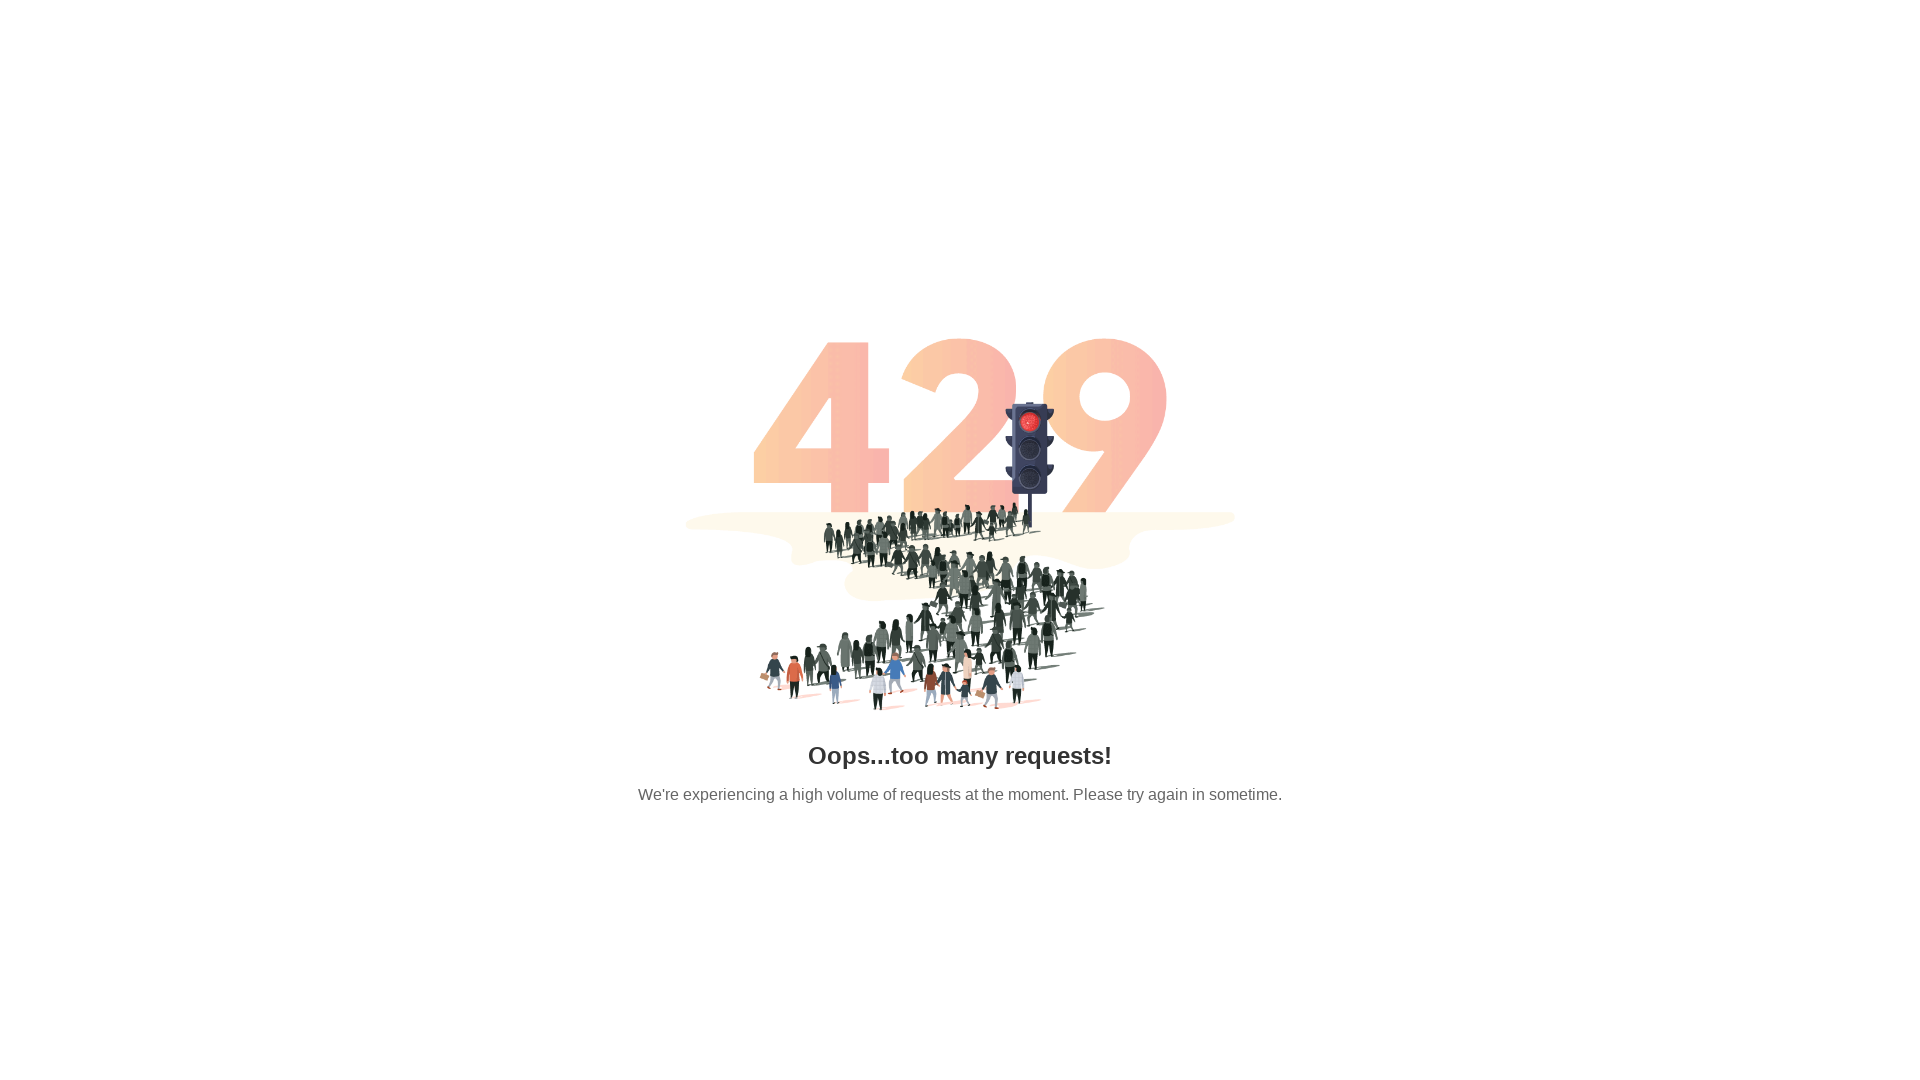

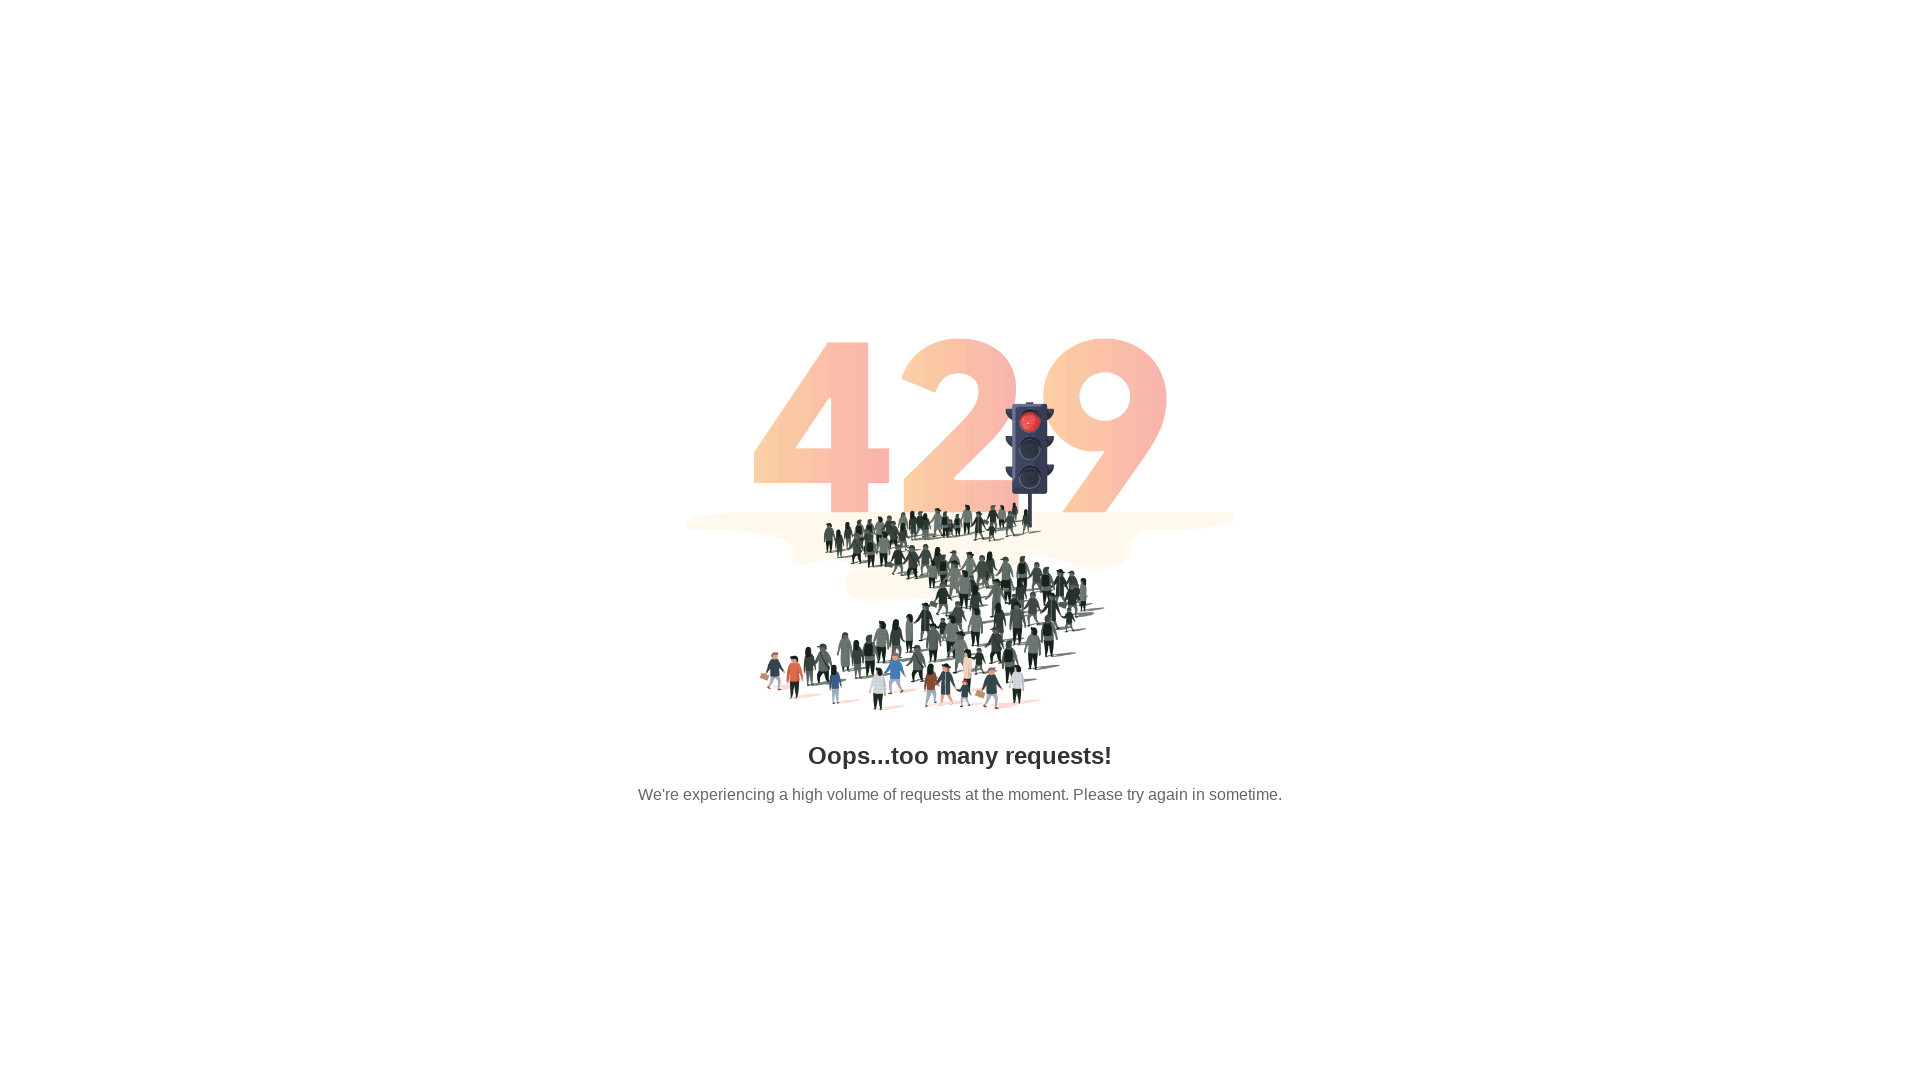